Tests opting out of A/B tests by adding an opt-out cookie before visiting the A/B test page, then navigating to verify the opt-out works

Starting URL: http://the-internet.herokuapp.com

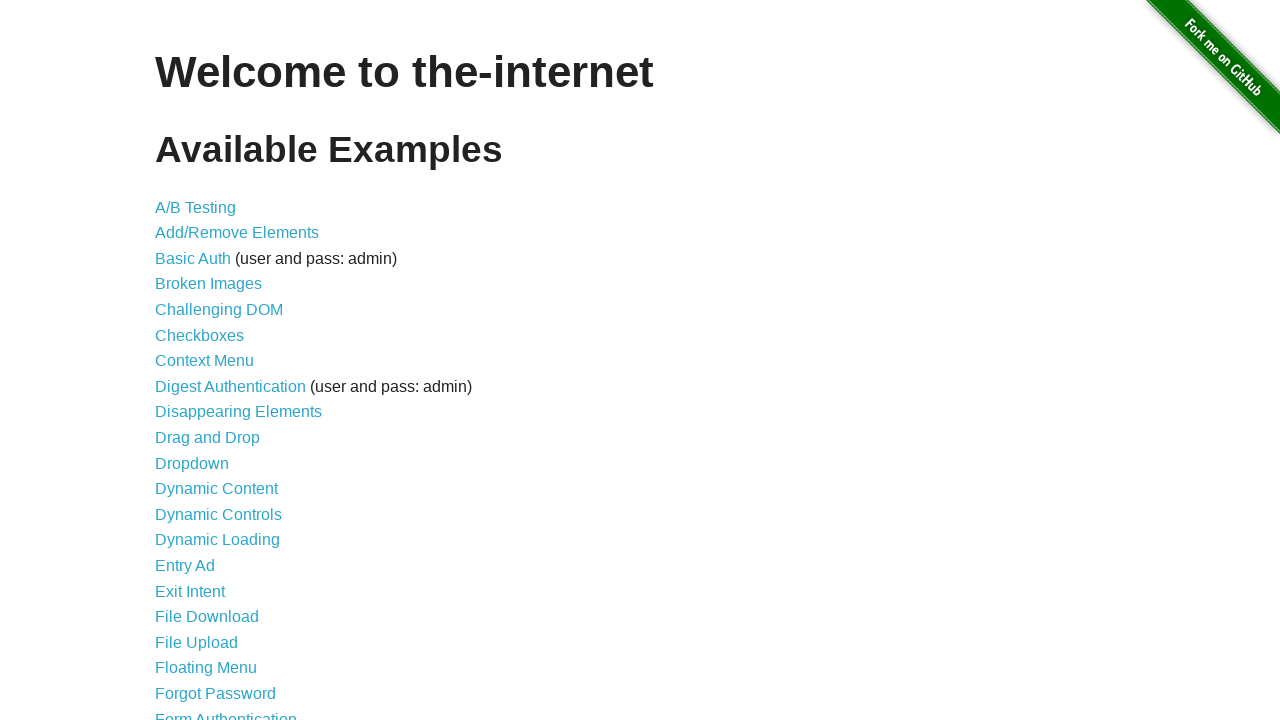

Added optimizelyOptOut cookie to opt out of A/B tests
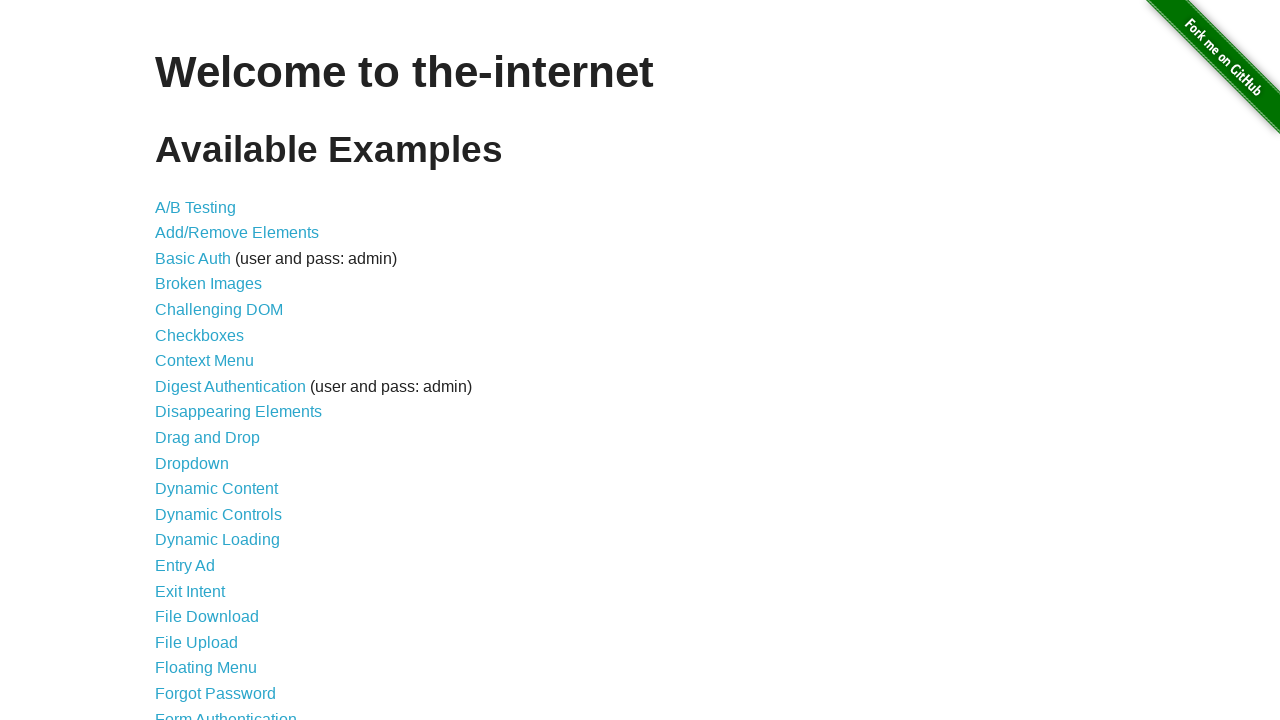

Navigated to A/B test page
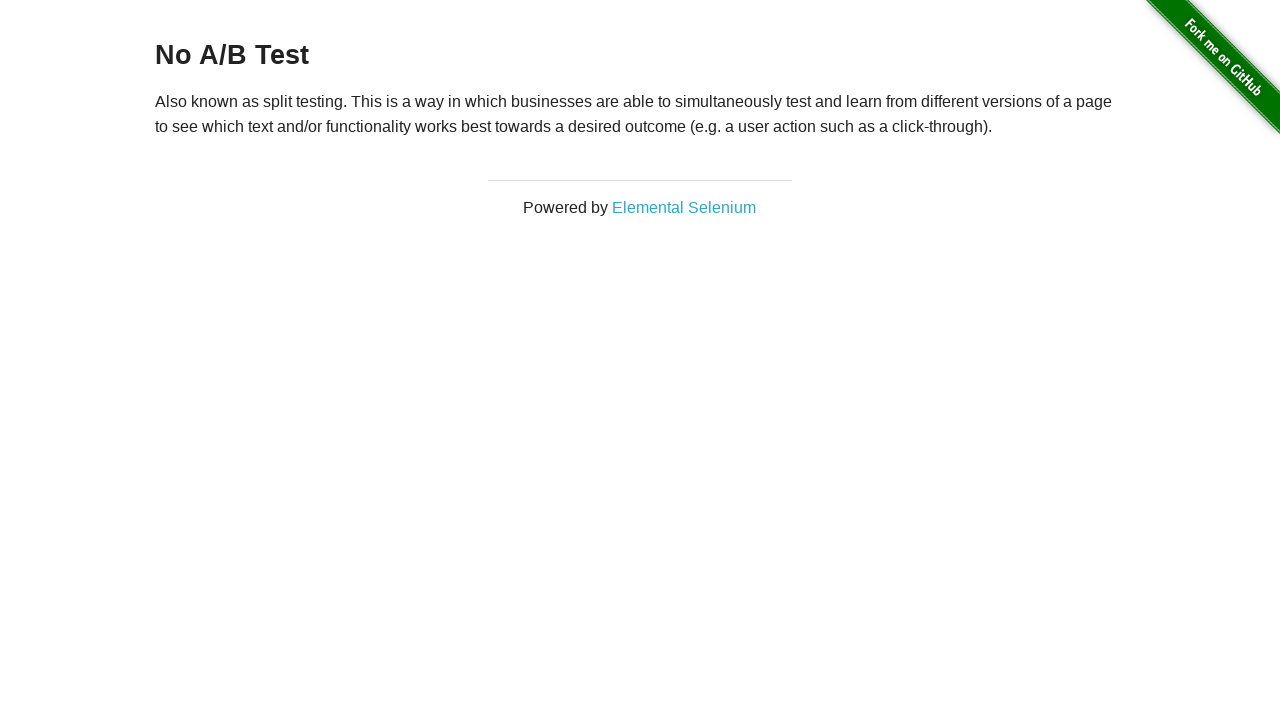

A/B test page loaded and heading appeared, verifying opt-out cookie worked
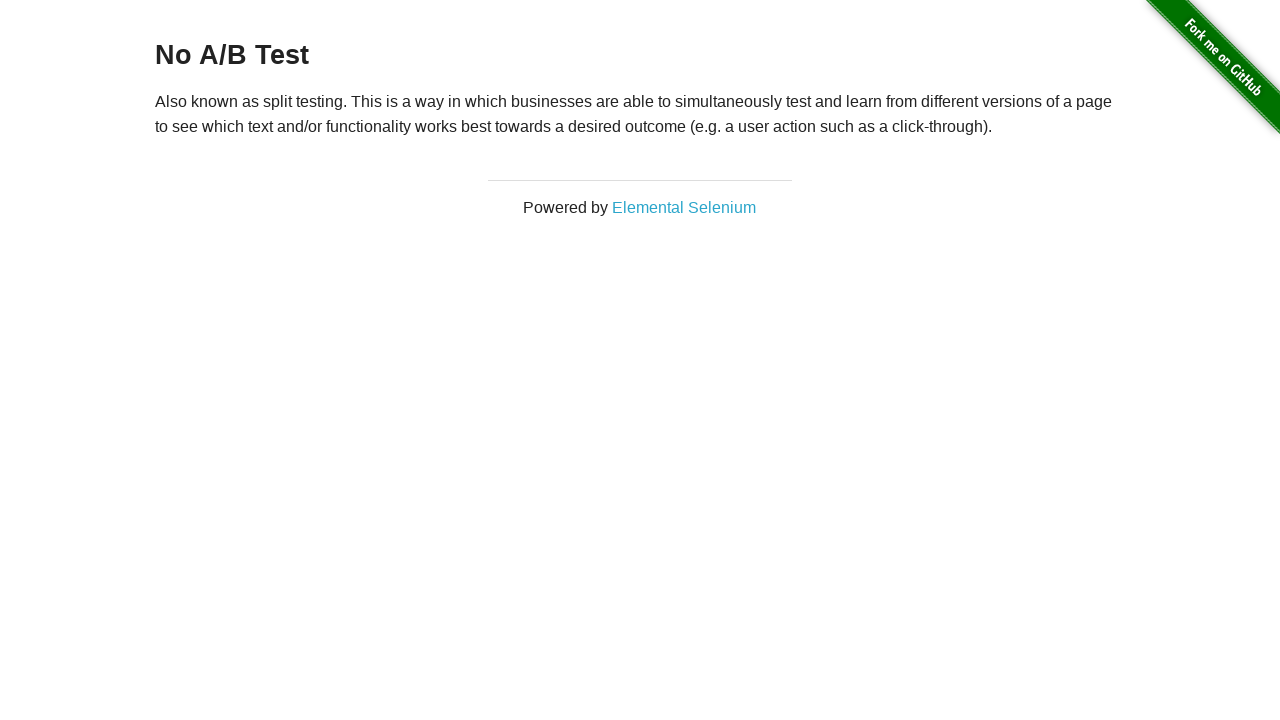

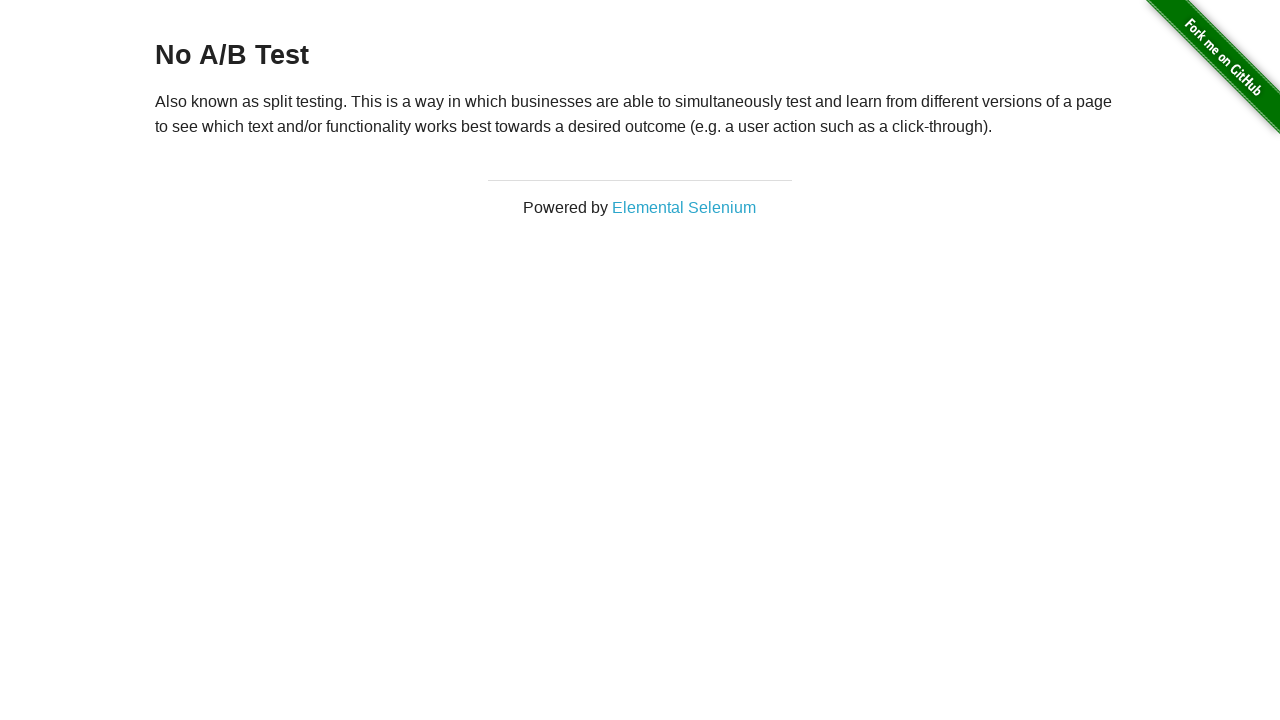